Tests various dropdown functionalities including currency selection, passenger count adjustment, and auto-suggest country selection on a flight booking practice page

Starting URL: https://rahulshettyacademy.com/dropdownsPractise/

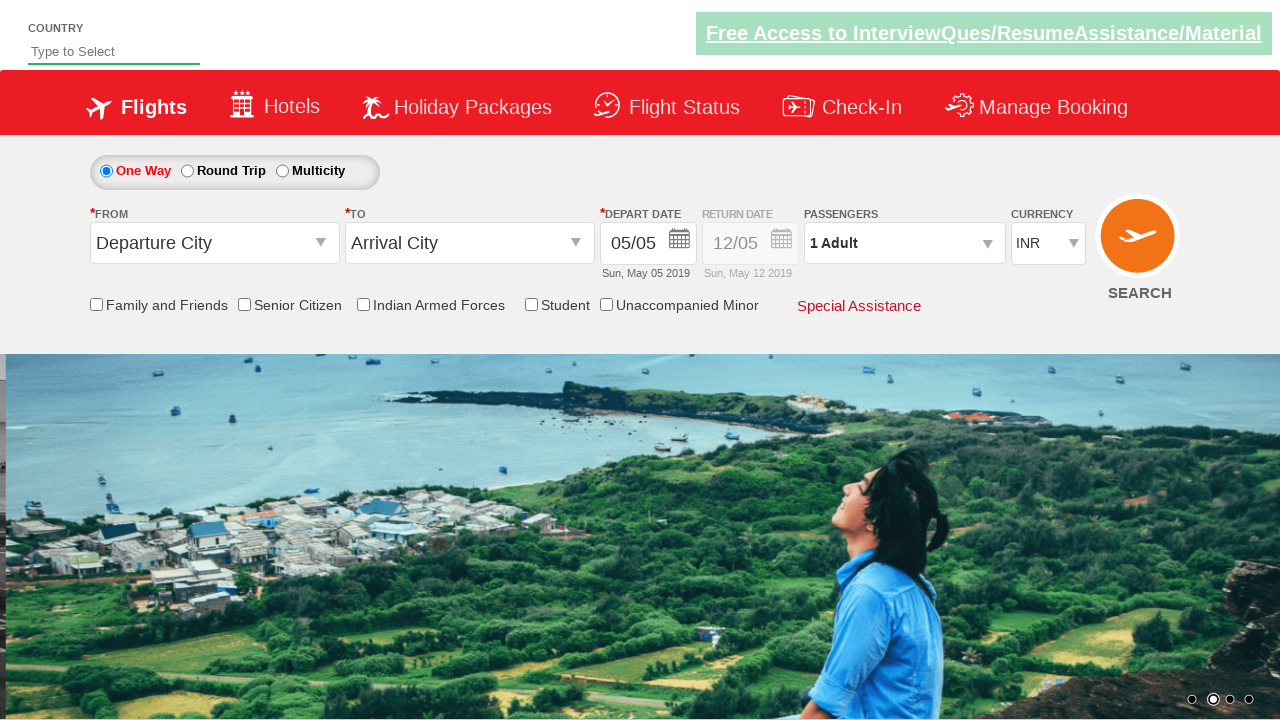

Located currency dropdown element
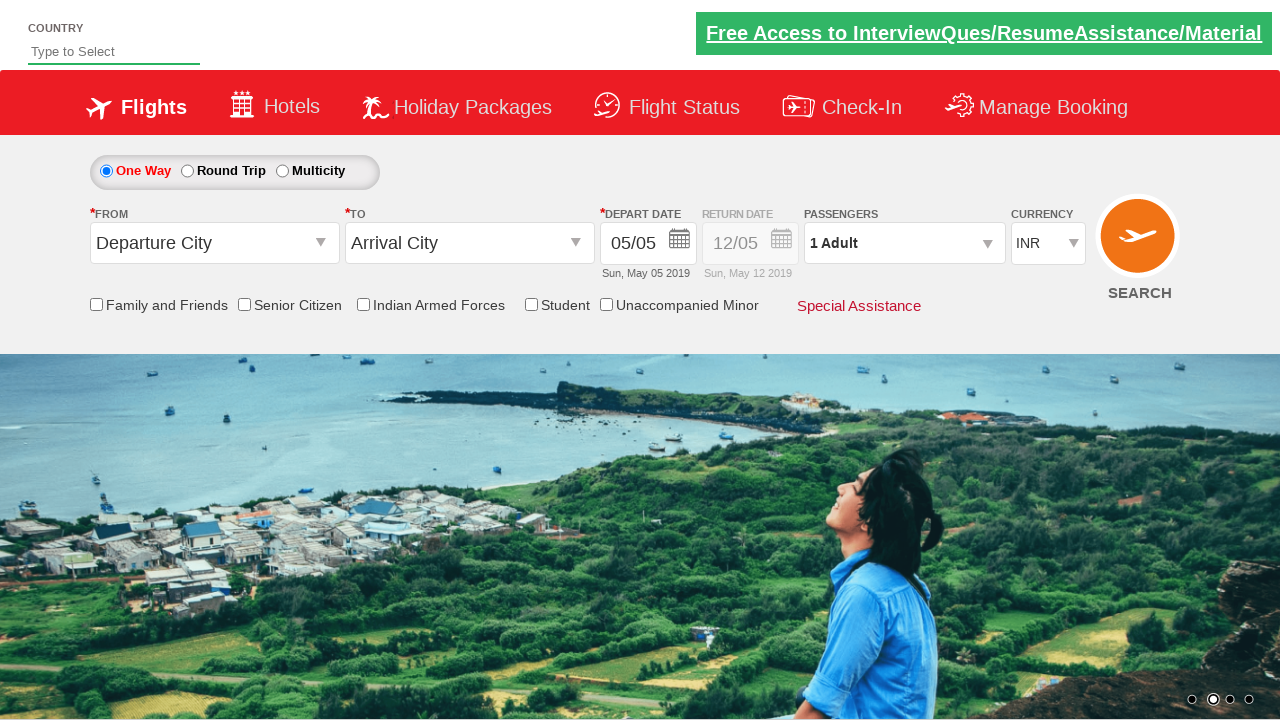

Selected AED from currency dropdown by value on #ctl00_mainContent_DropDownListCurrency
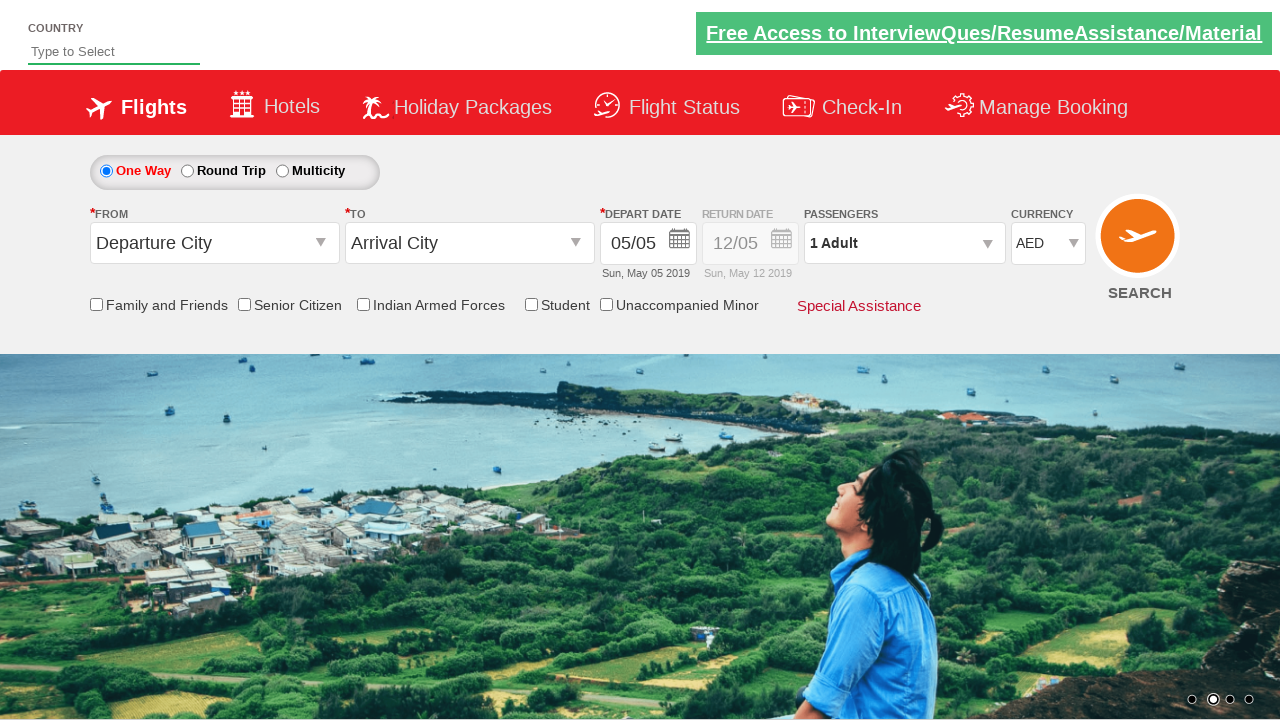

Selected INR from currency dropdown by visible text on #ctl00_mainContent_DropDownListCurrency
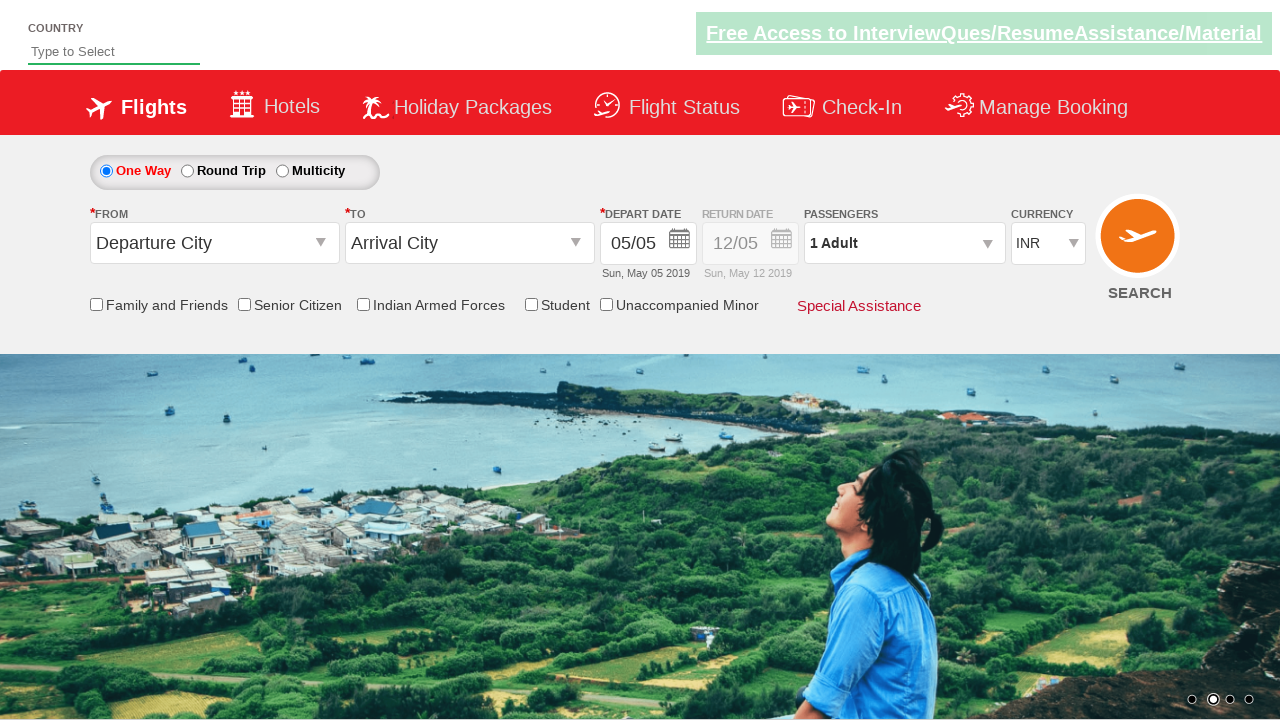

Selected currency dropdown option at index 3 on #ctl00_mainContent_DropDownListCurrency
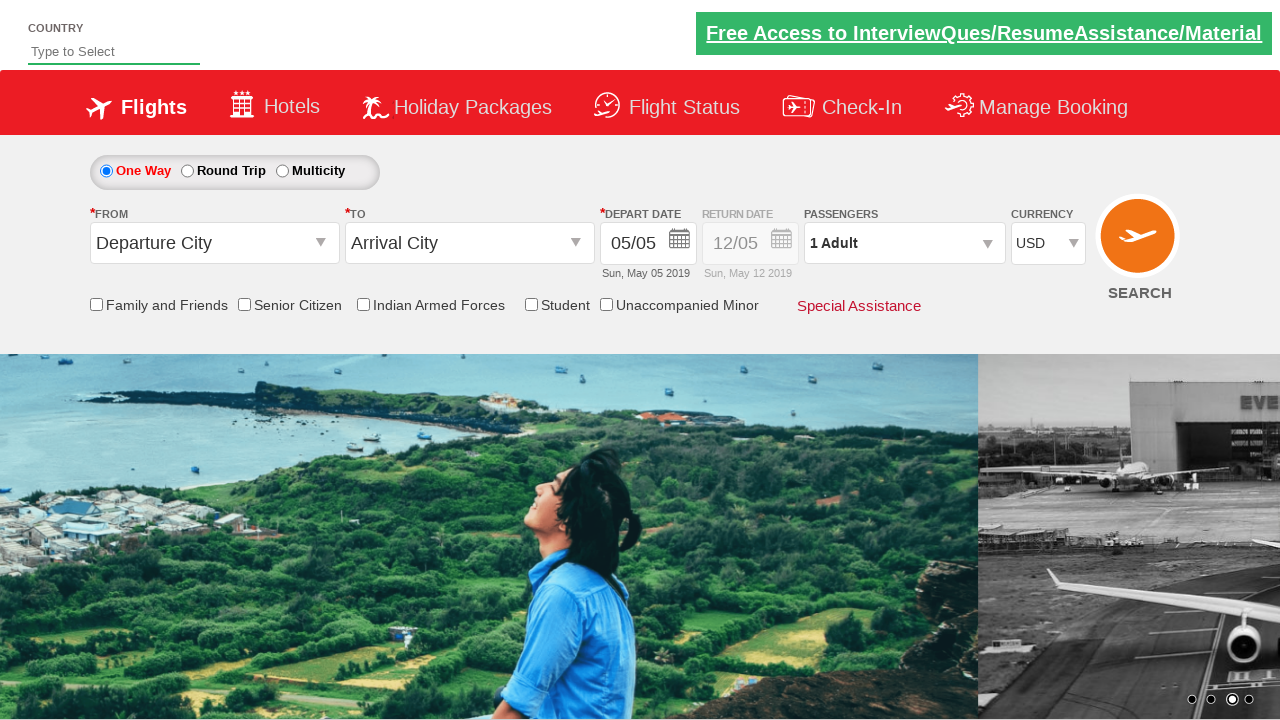

Opened passenger dropdown by clicking paxinfo element at (904, 243) on .paxinfo
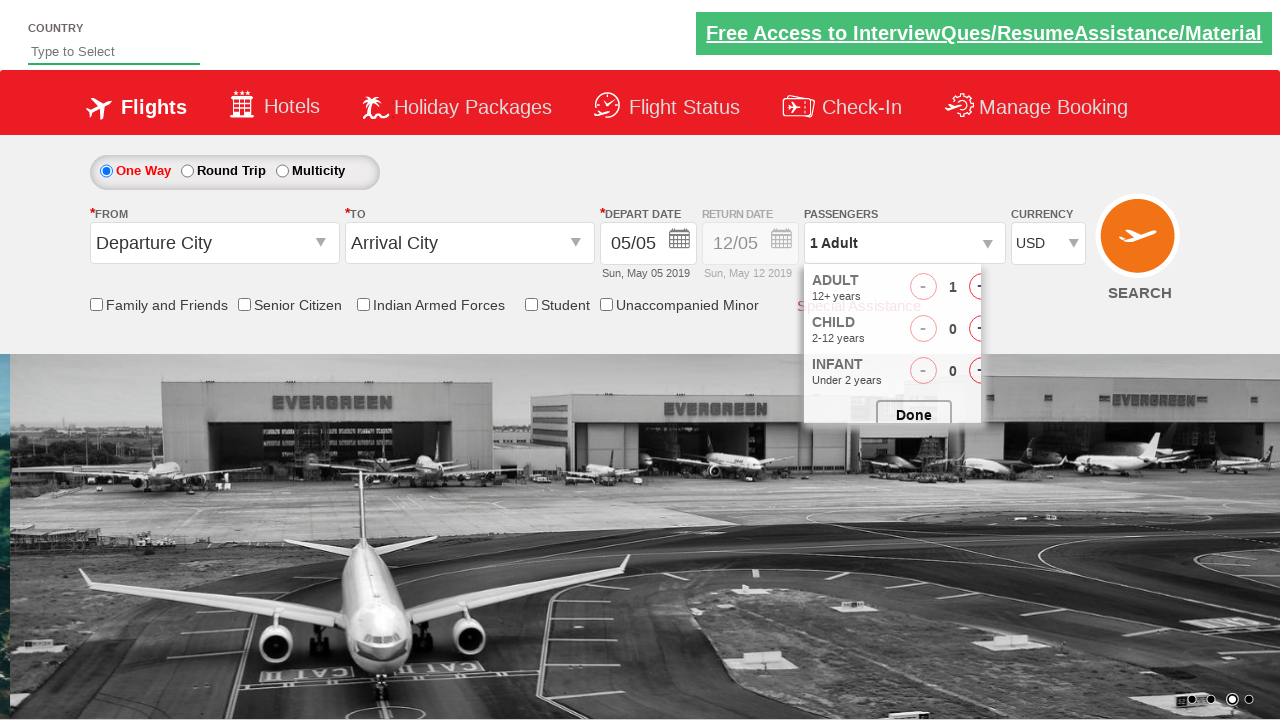

Clicked adult increment button (iteration 1/4) at (982, 288) on #hrefIncAdt
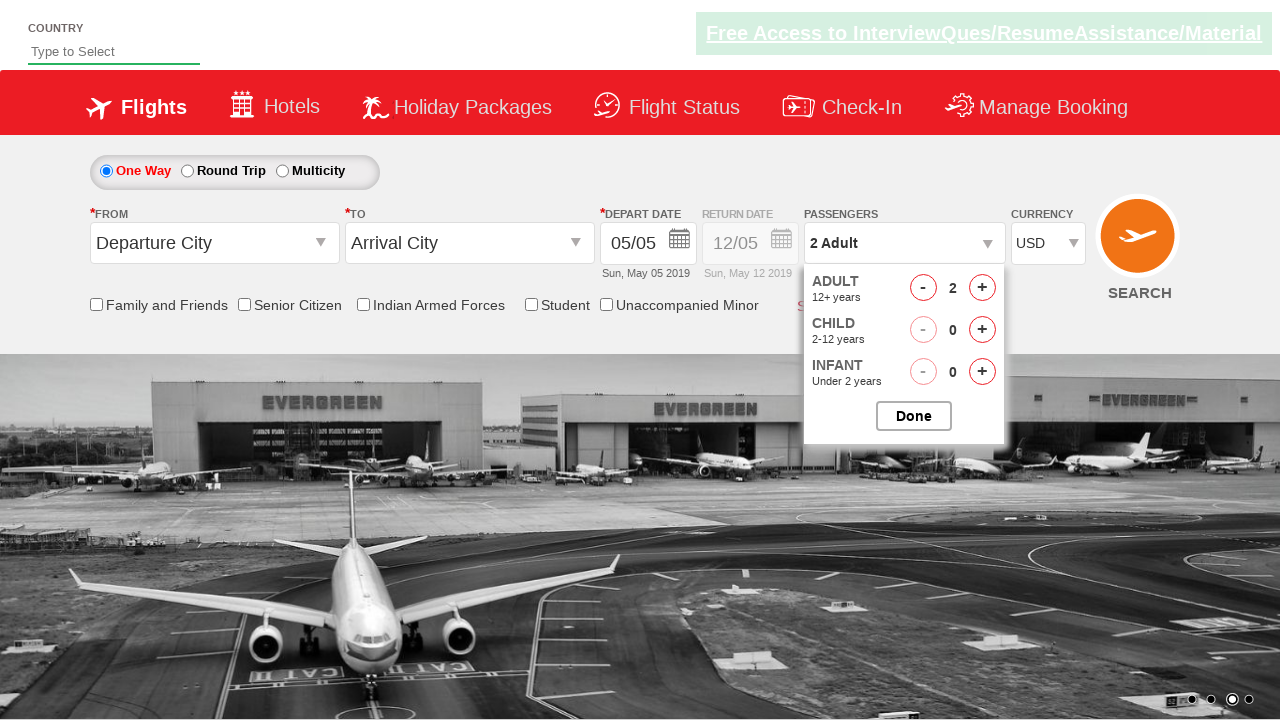

Clicked adult increment button (iteration 2/4) at (982, 288) on #hrefIncAdt
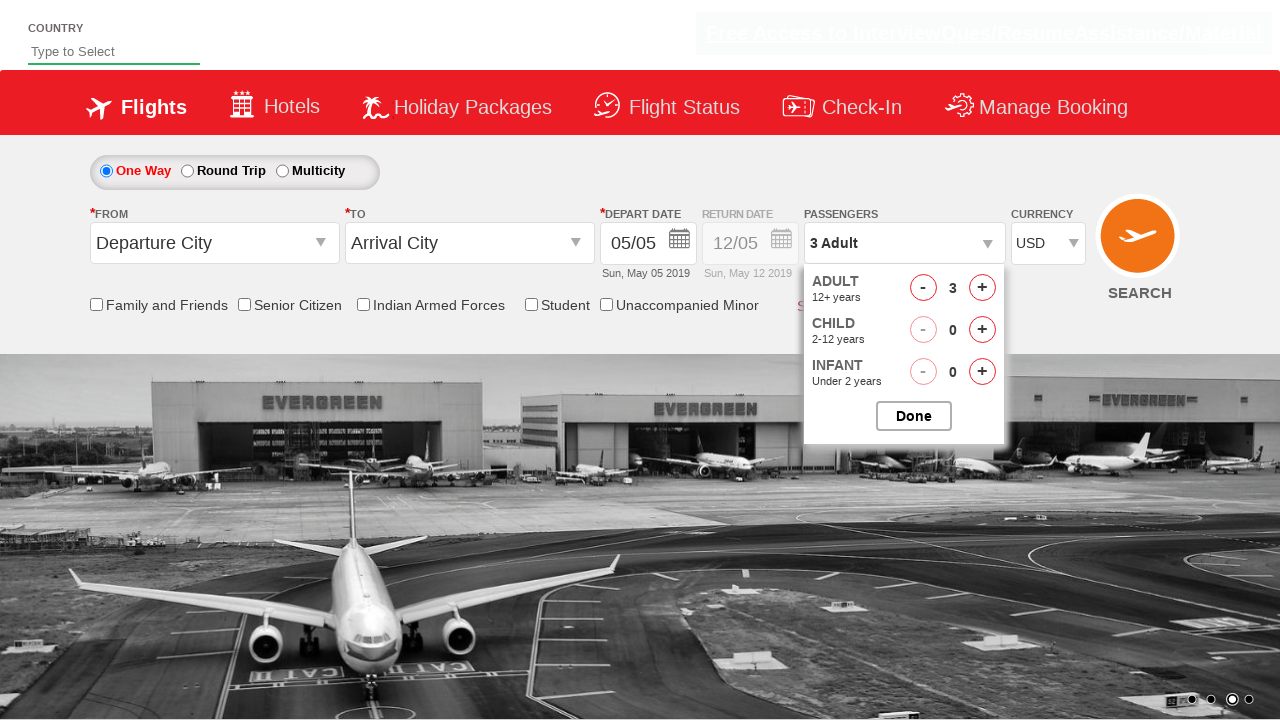

Clicked adult increment button (iteration 3/4) at (982, 288) on #hrefIncAdt
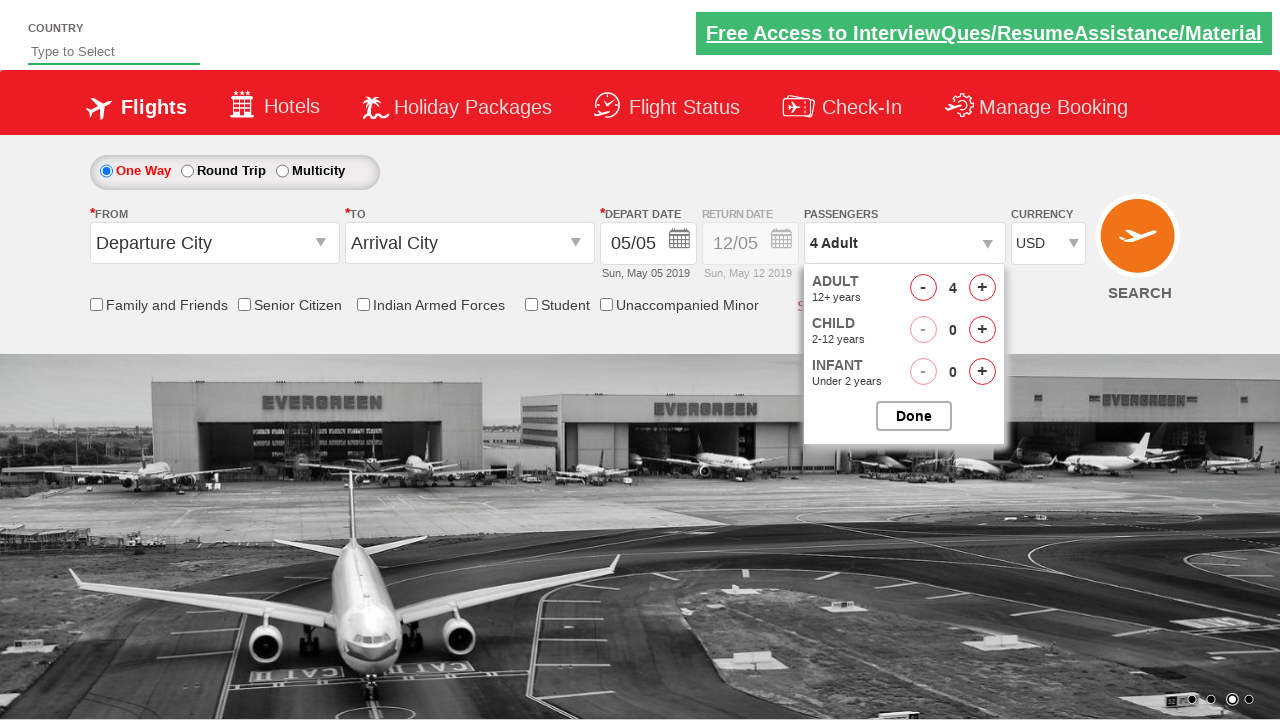

Clicked adult increment button (iteration 4/4) at (982, 288) on #hrefIncAdt
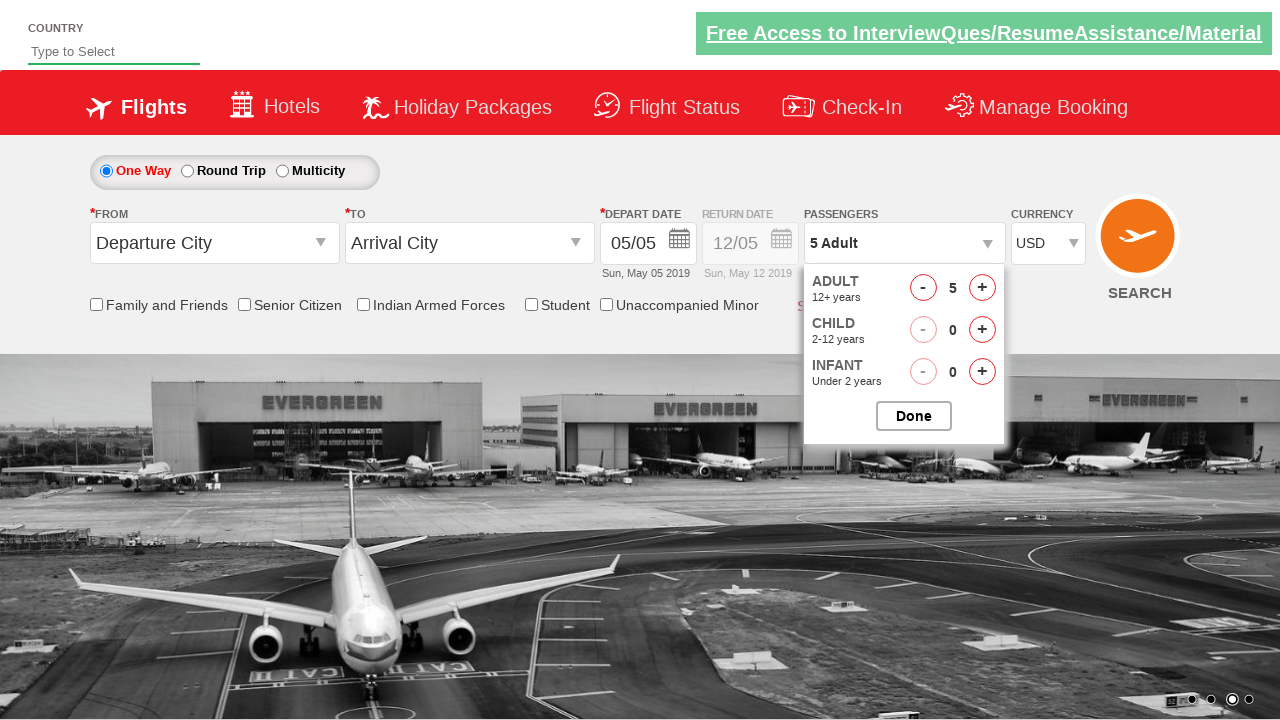

Clicked Done button to confirm passenger count at (914, 416) on [value='Done']
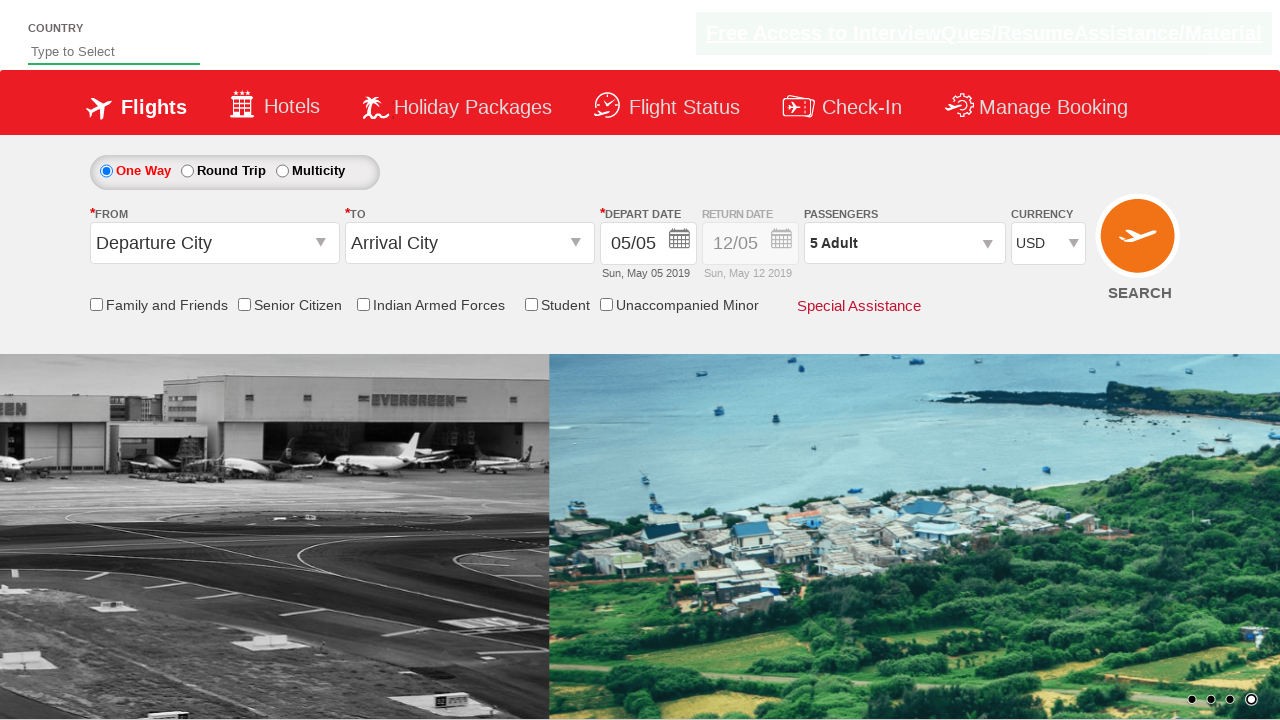

Filled autosuggest field with 'ind' on #autosuggest
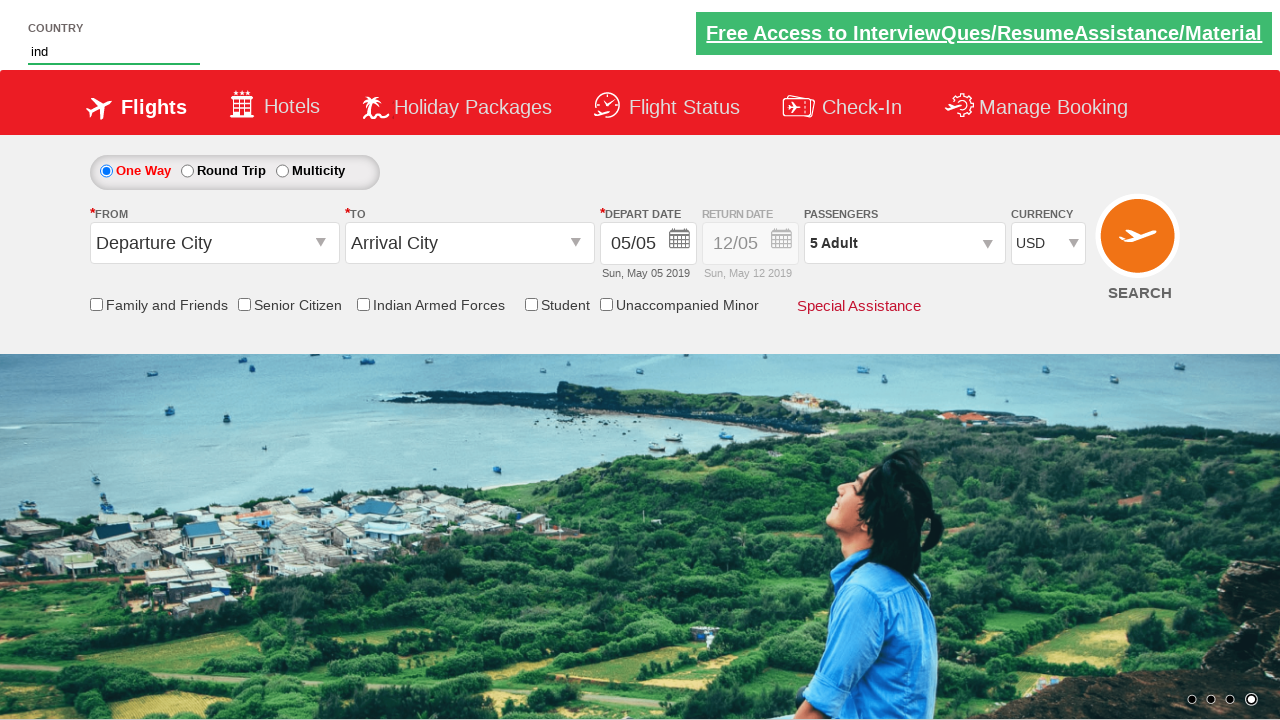

Waited for autosuggest dropdown suggestions to appear
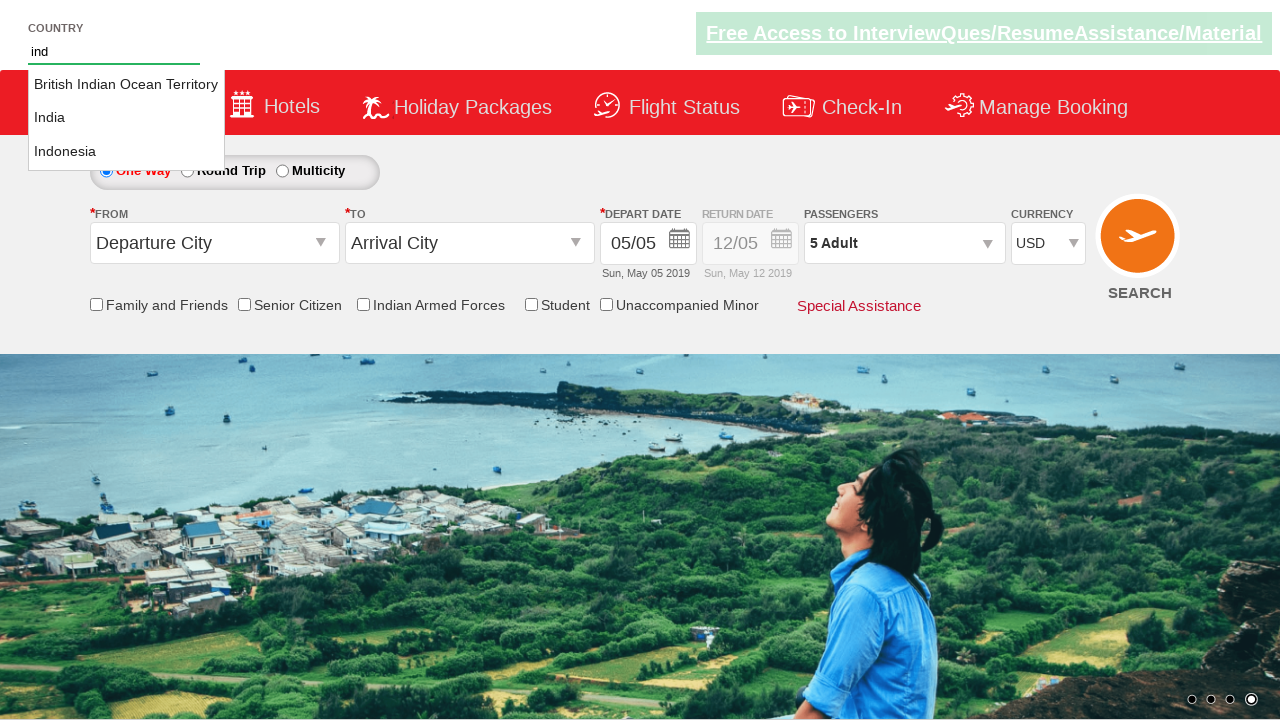

Retrieved all suggestion elements from autosuggest dropdown
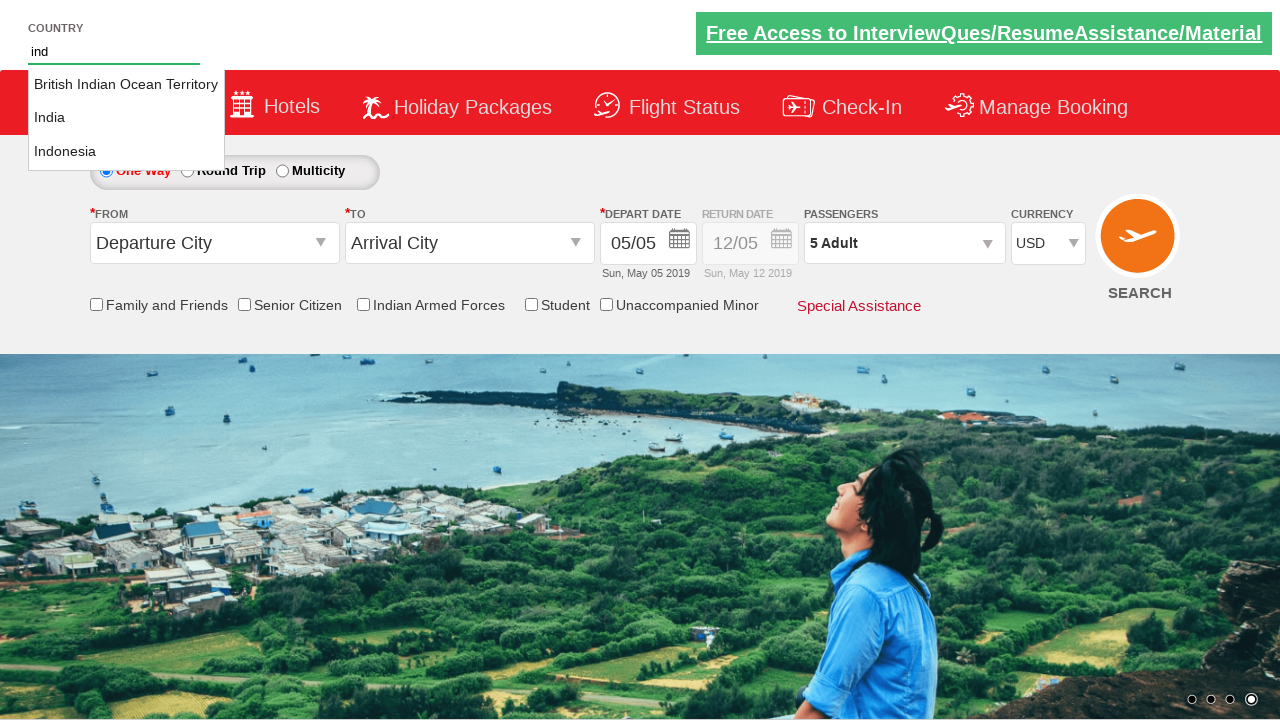

Selected 'India' from autosuggest suggestions at (126, 118) on ul[id='ui-id-1'] li a >> nth=1
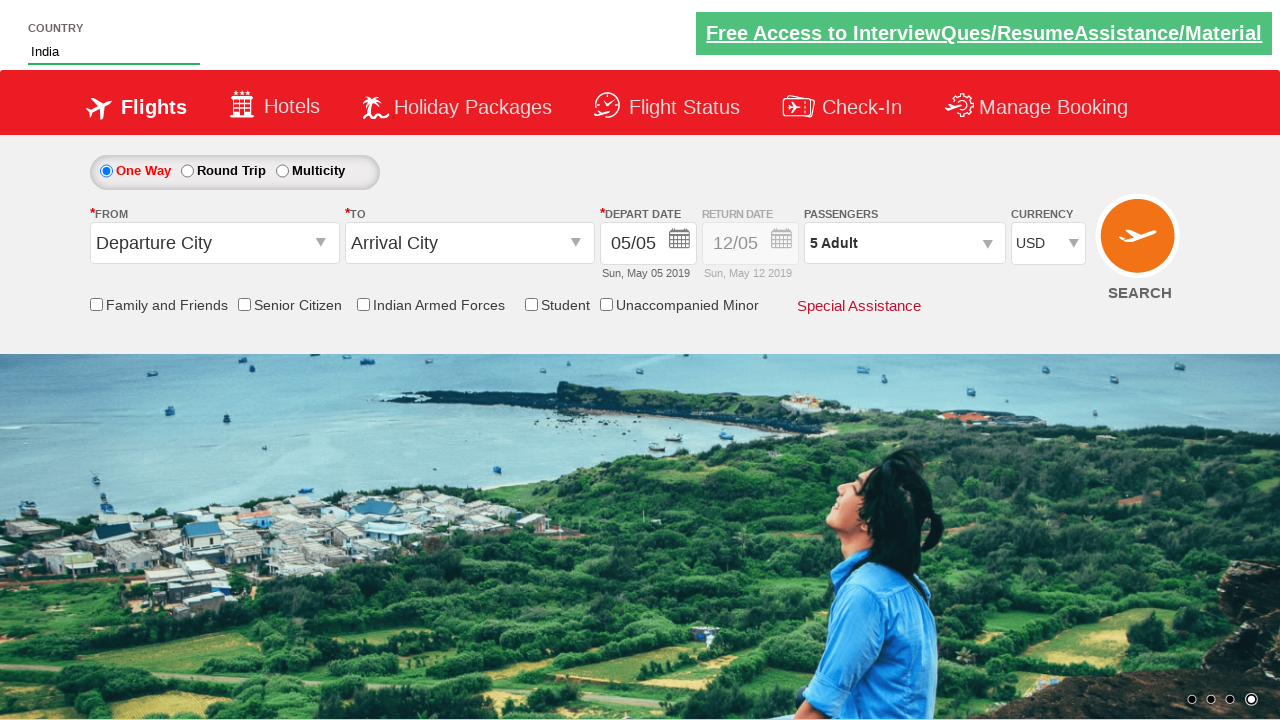

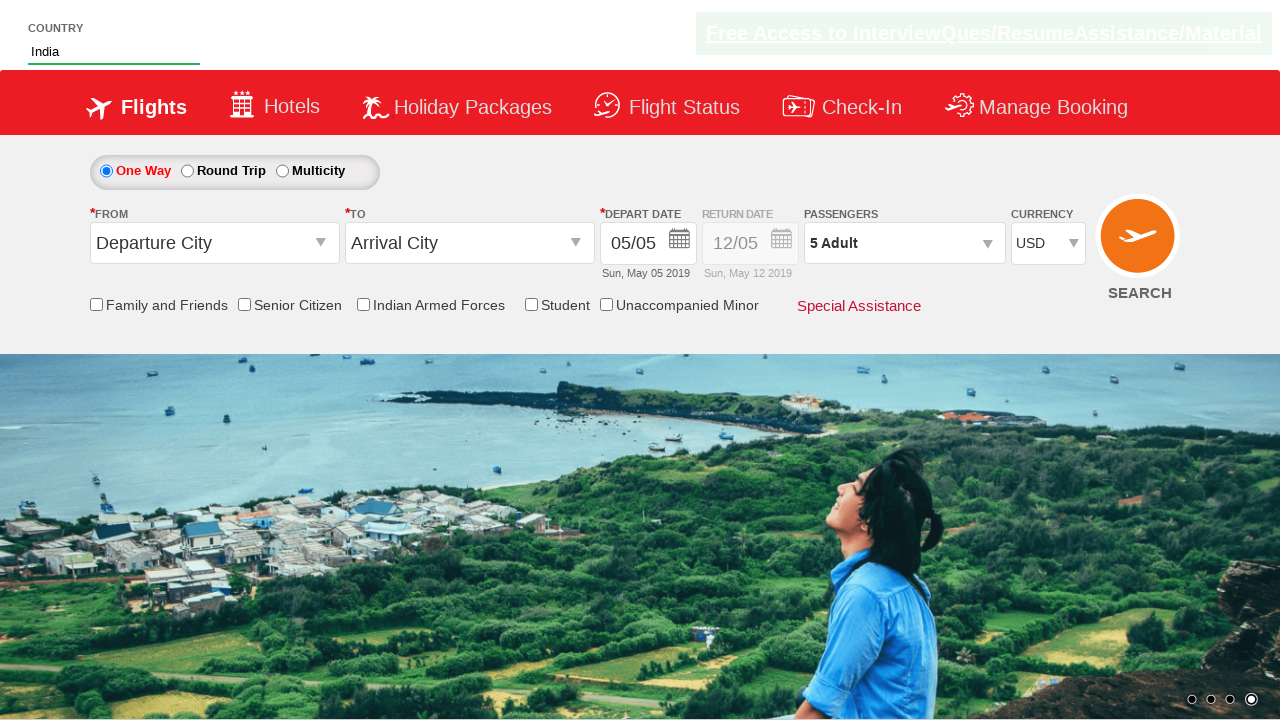